Tests navigation to the "My books" view by clicking the "Mina böcker" button and verifying the welcome heading is visible.

Starting URL: https://tap-ht24-testverktyg.github.io/exam-template/

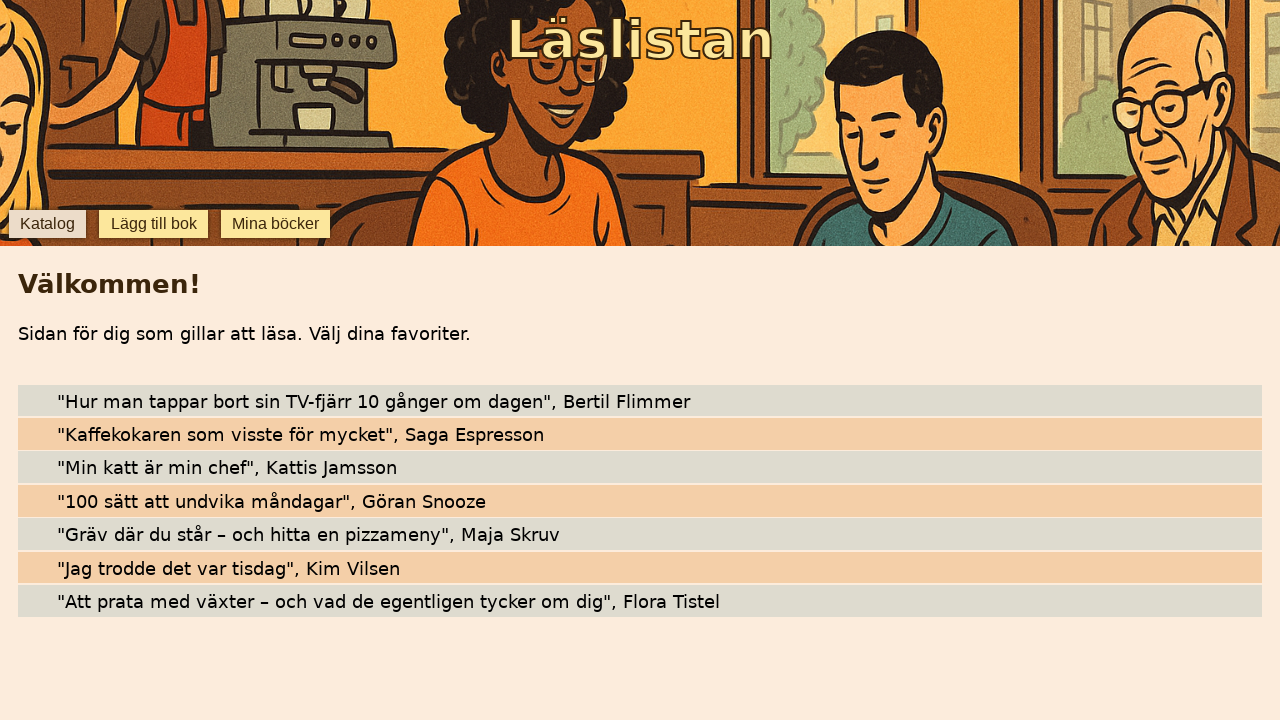

Navigated to the exam template application
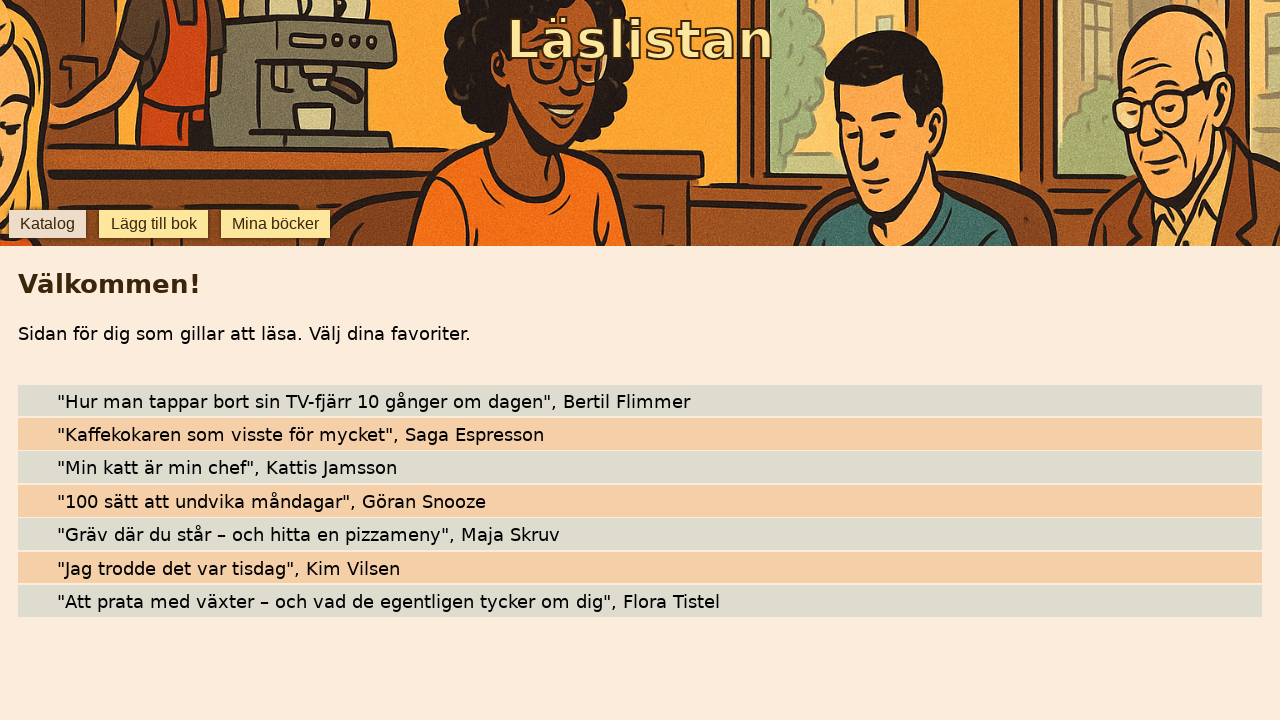

Clicked the 'Mina böcker' button to navigate to my books view at (276, 224) on internal:role=button[name="Mina böcker"i]
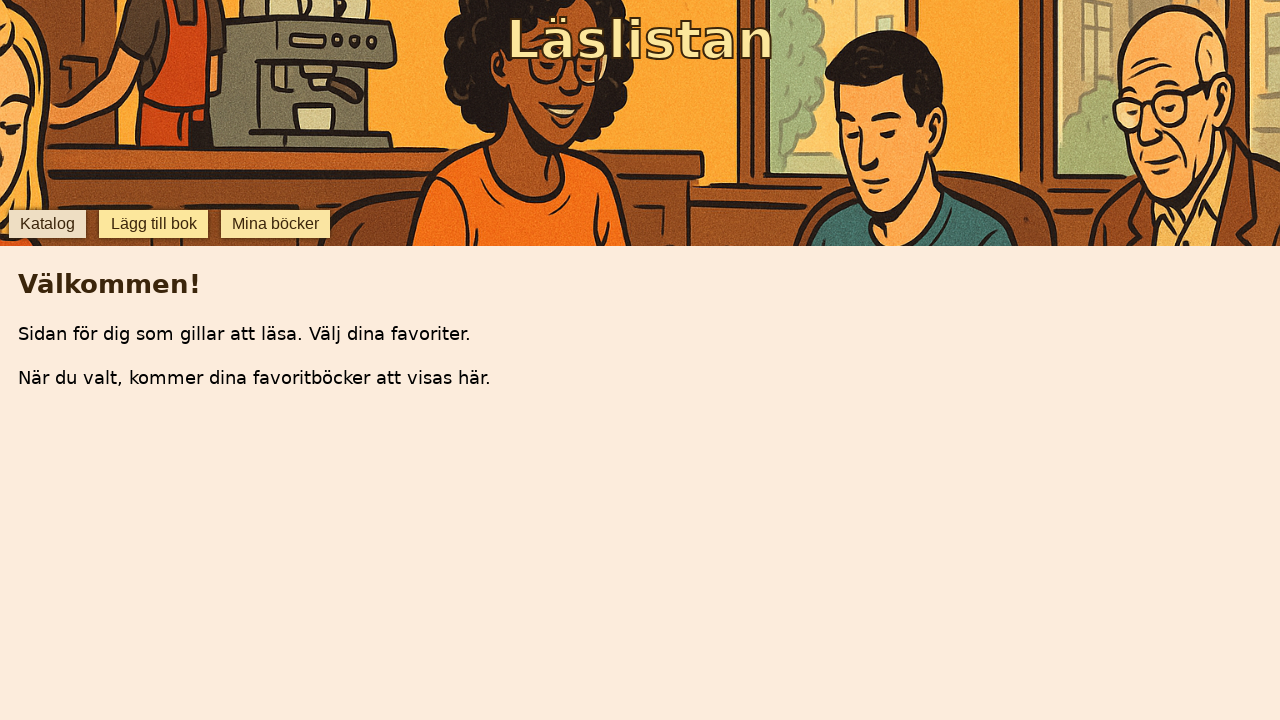

Welcome heading 'Välkommen!' is now visible on the page
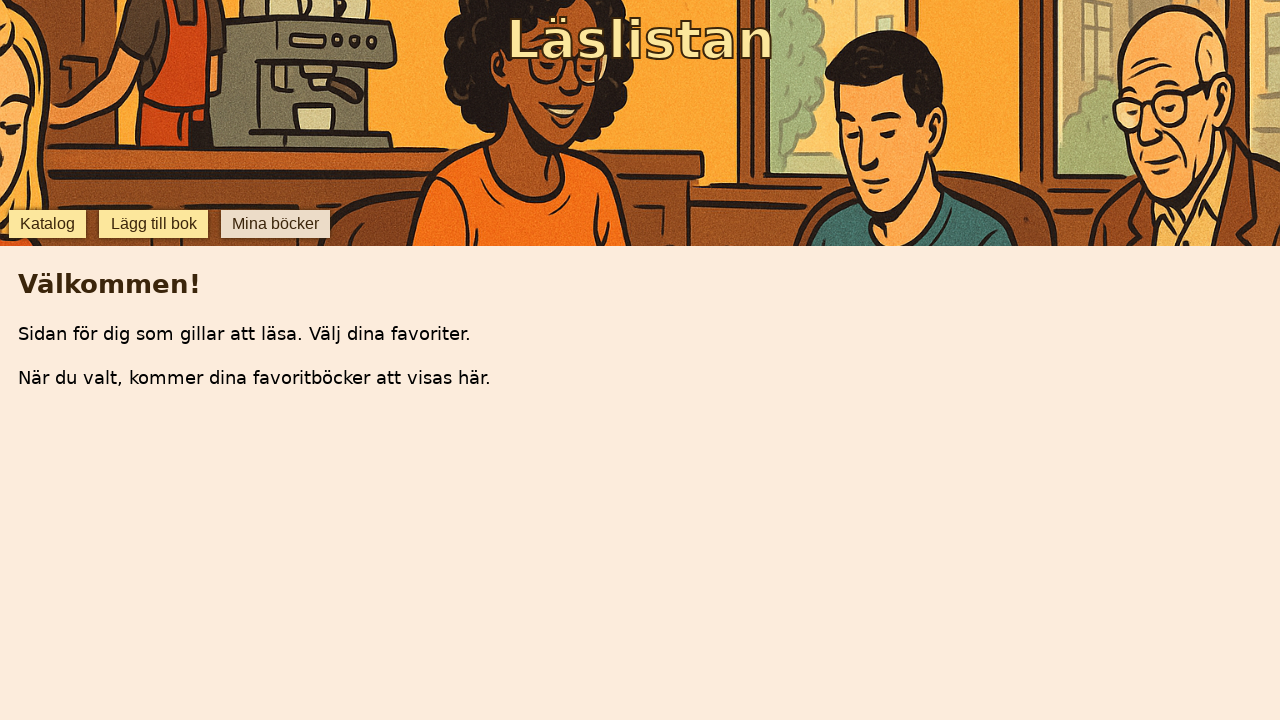

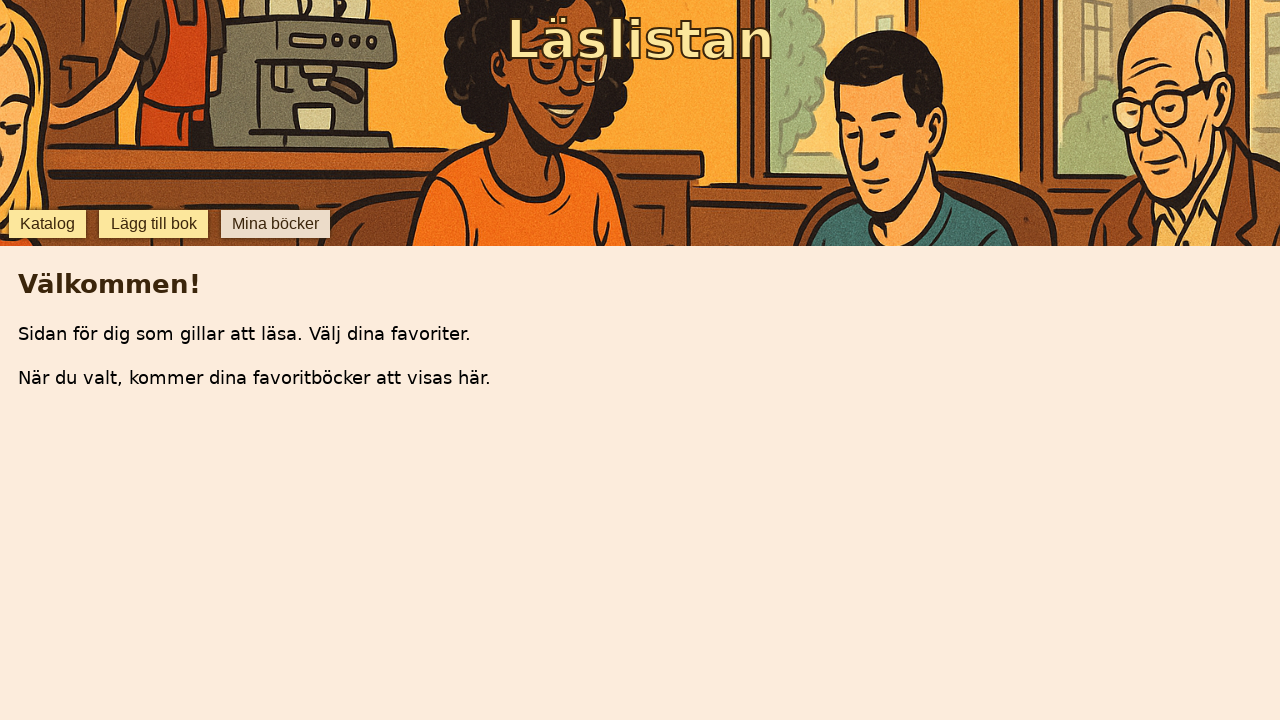